Verifies that the value of the second button is NOT "This is a button"

Starting URL: https://kristinek.github.io/site/examples/locators

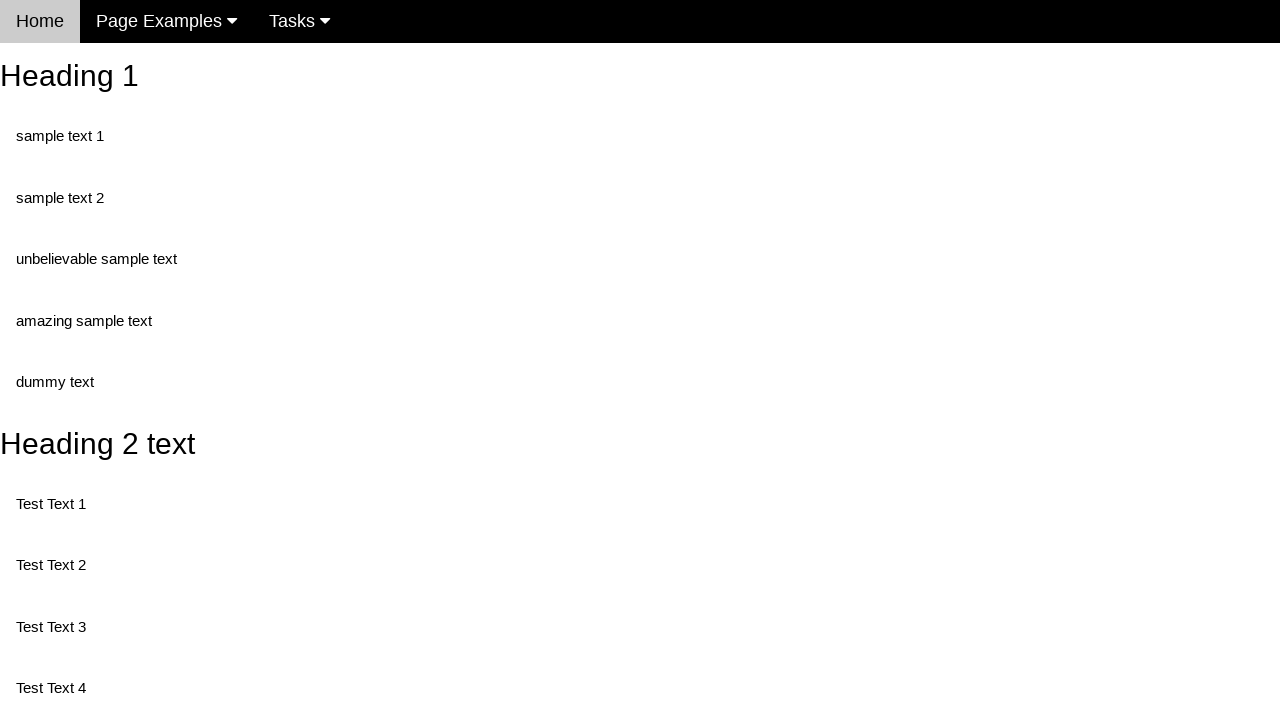

Navigated to locators example page
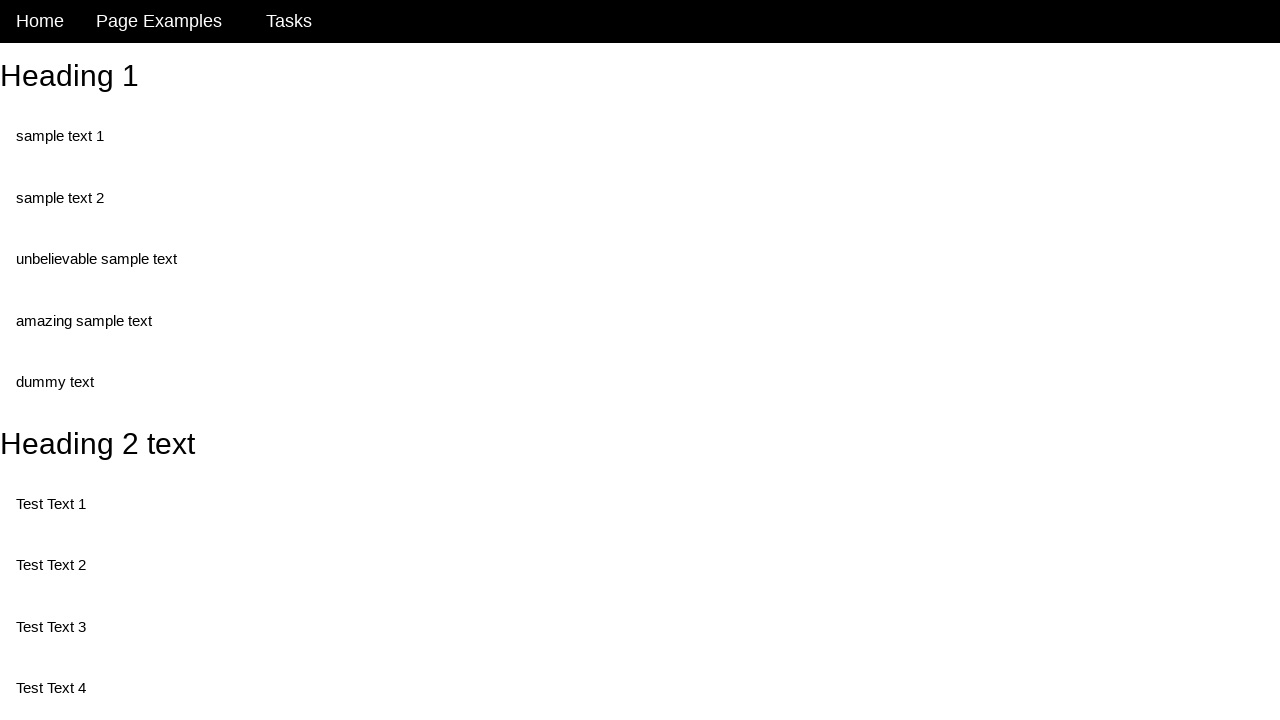

Retrieved value attribute from second button: This is also a button
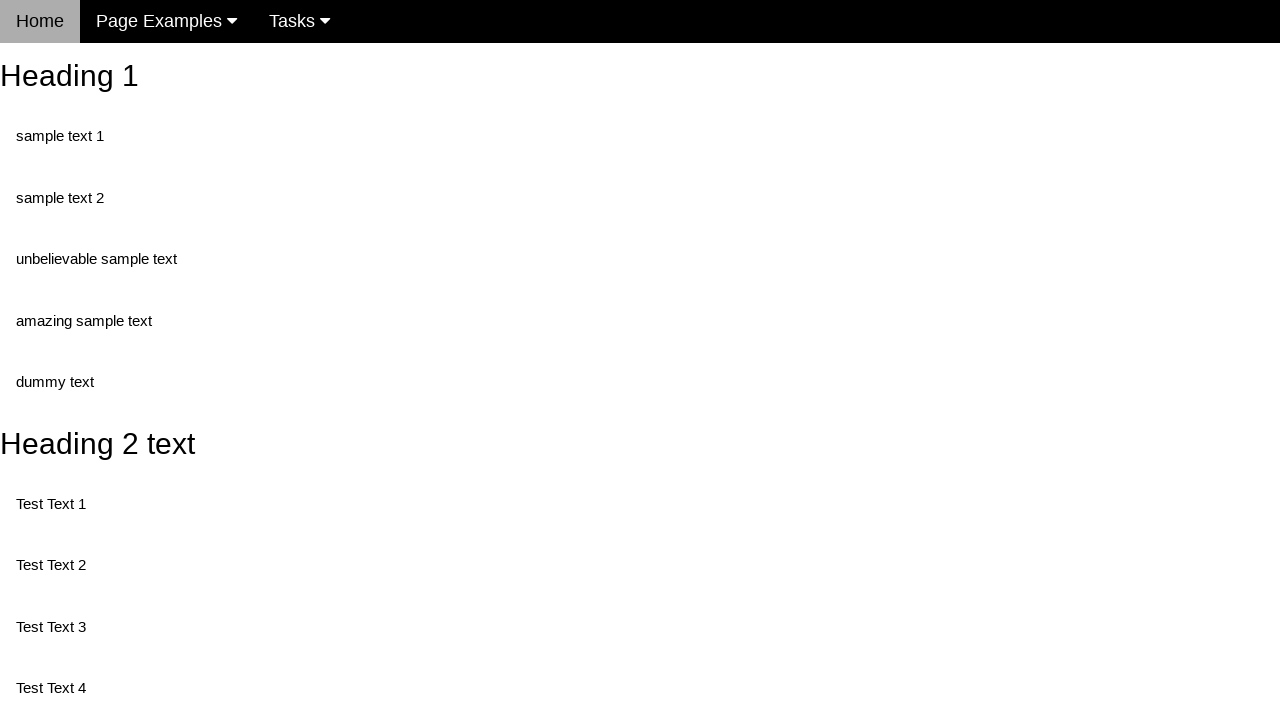

Assertion passed: second button value is NOT 'This is a button'
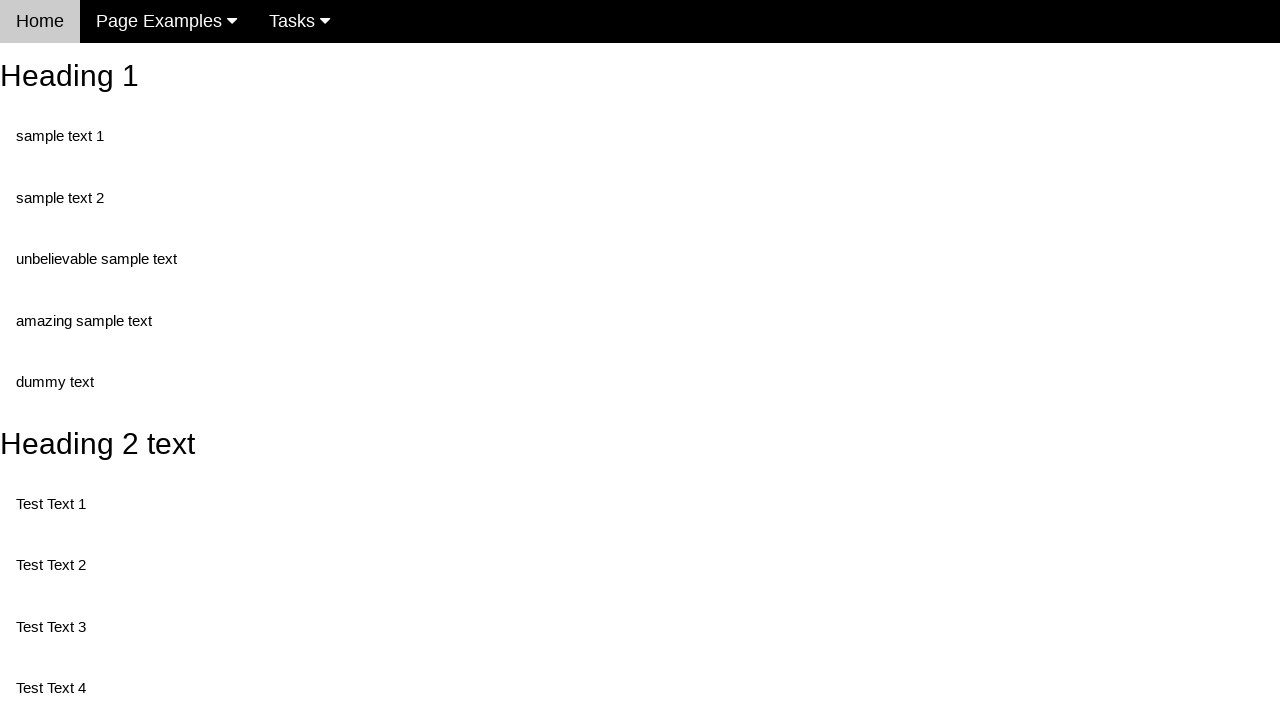

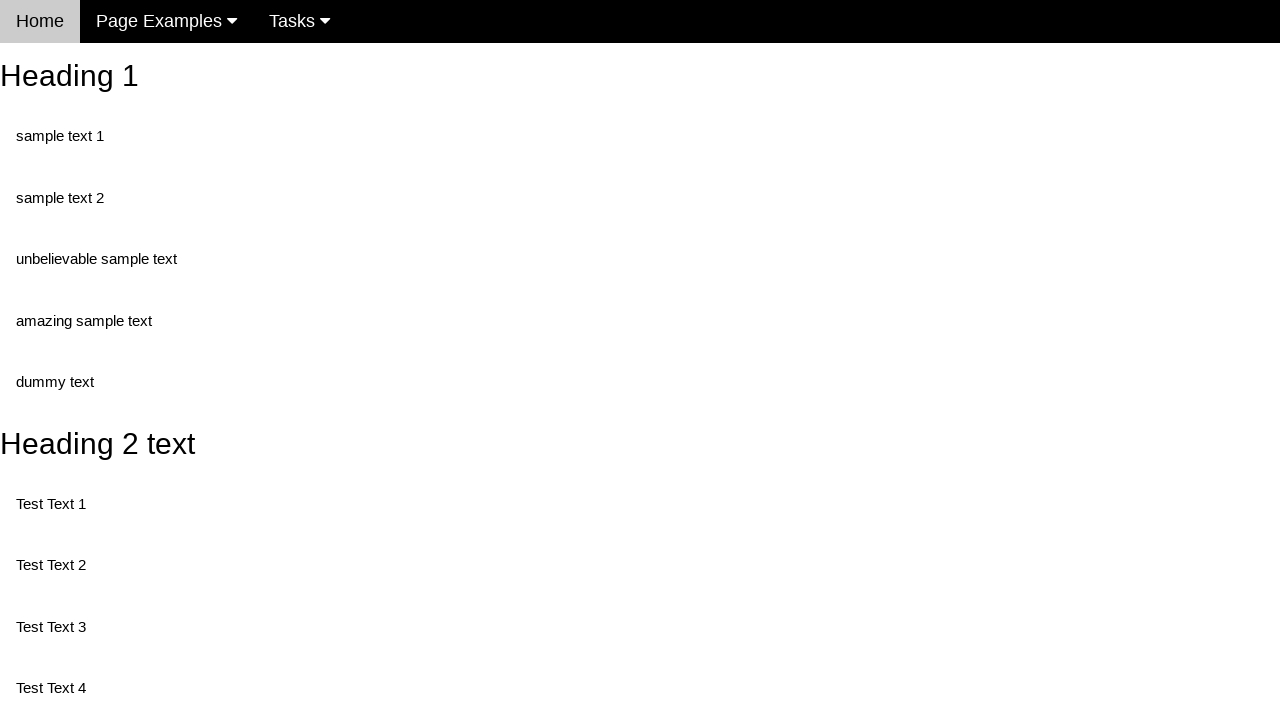